Tests clicking the login button on the Sauce Demo site without entering credentials, likely to verify button functionality or error handling behavior.

Starting URL: https://www.saucedemo.com/

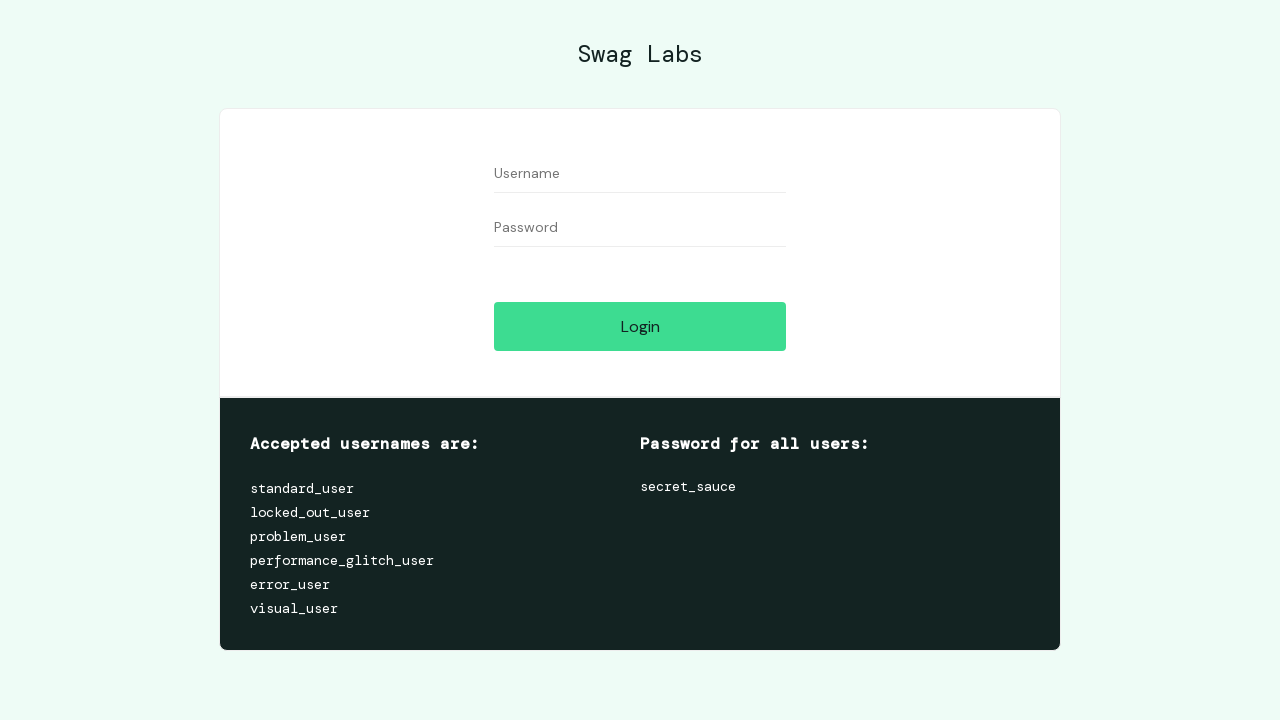

Navigated to Sauce Demo login page
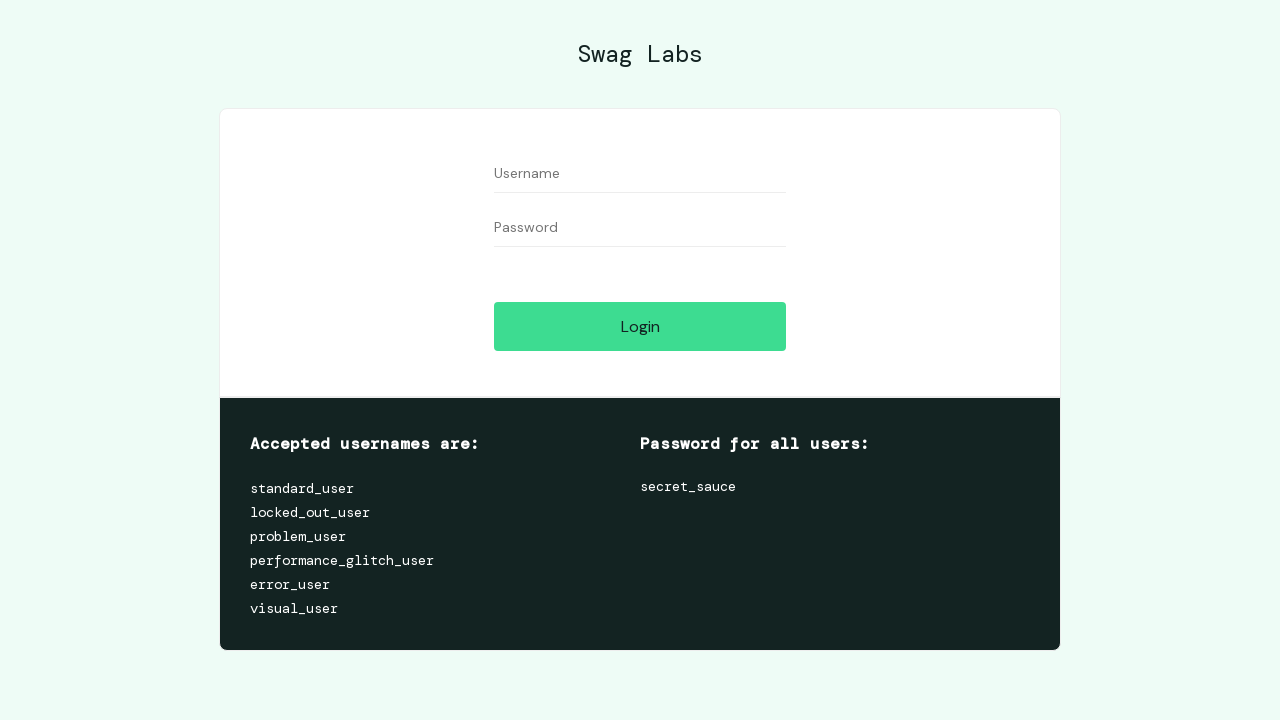

Clicked login button without entering credentials at (640, 326) on [name='login-button']
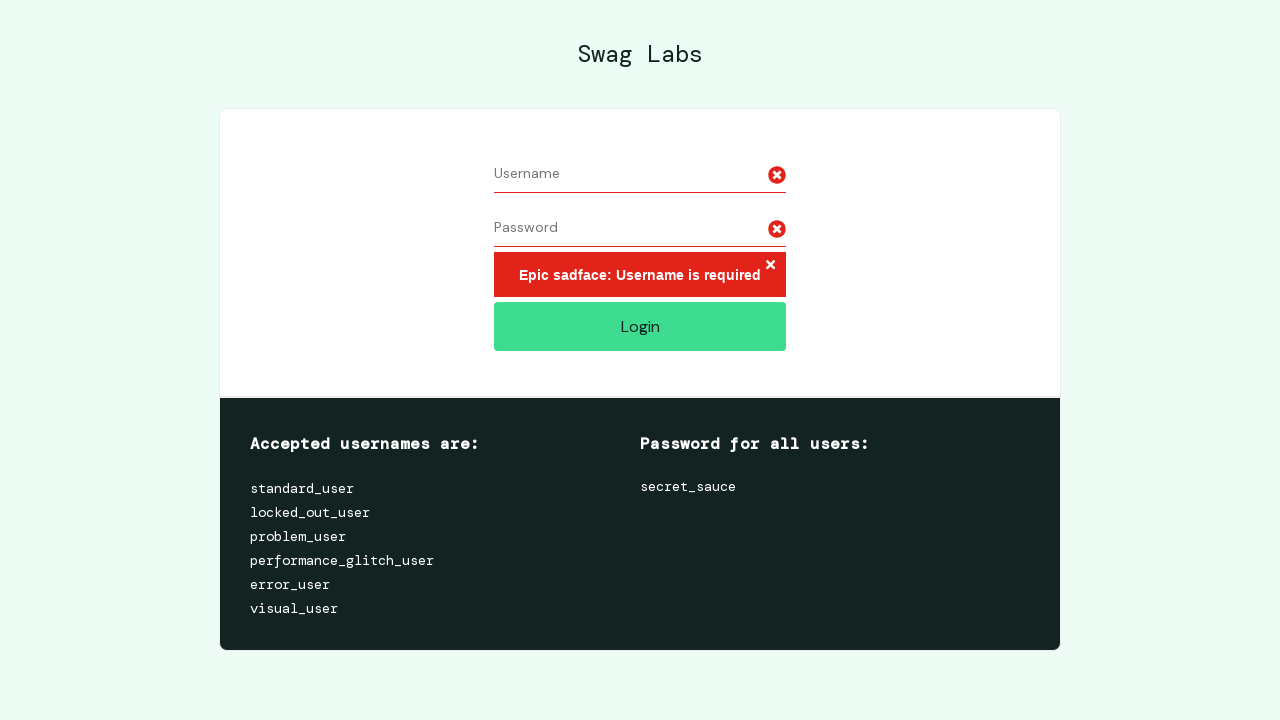

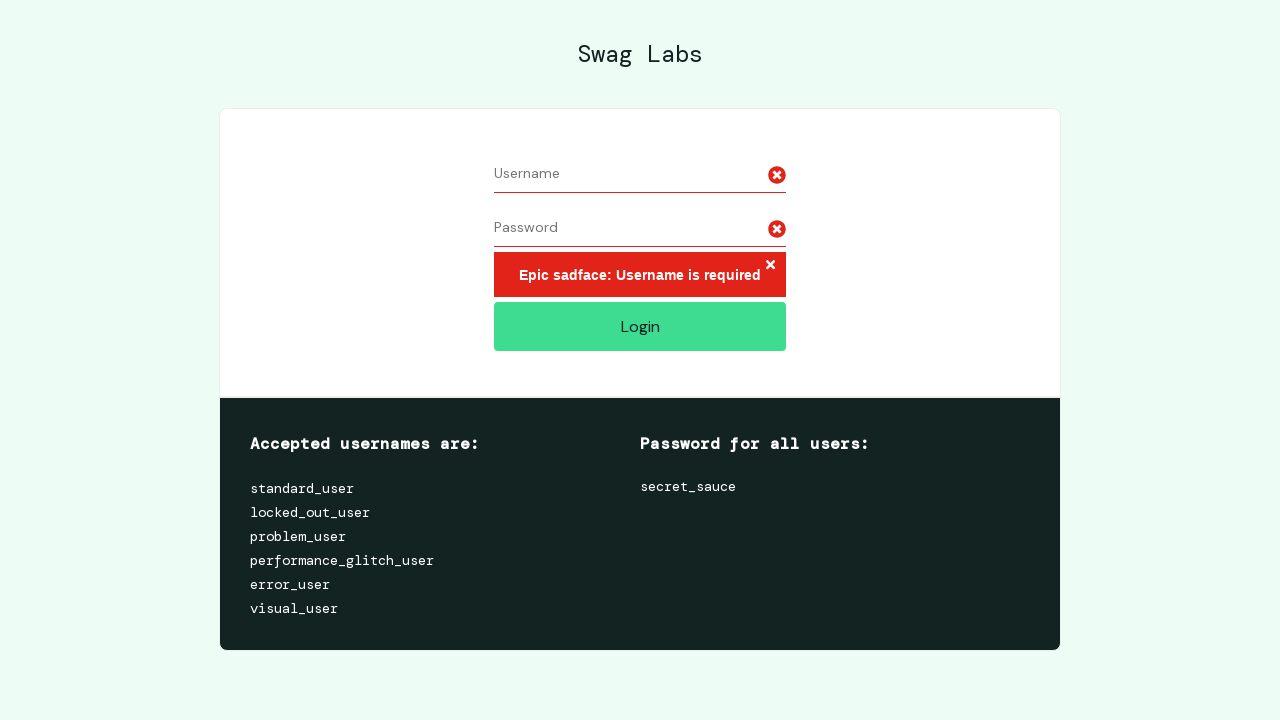